Navigates to the Selenium website and scrolls the page to bring the "News" section heading into view using JavaScript scroll behavior.

Starting URL: https://selenium.dev/

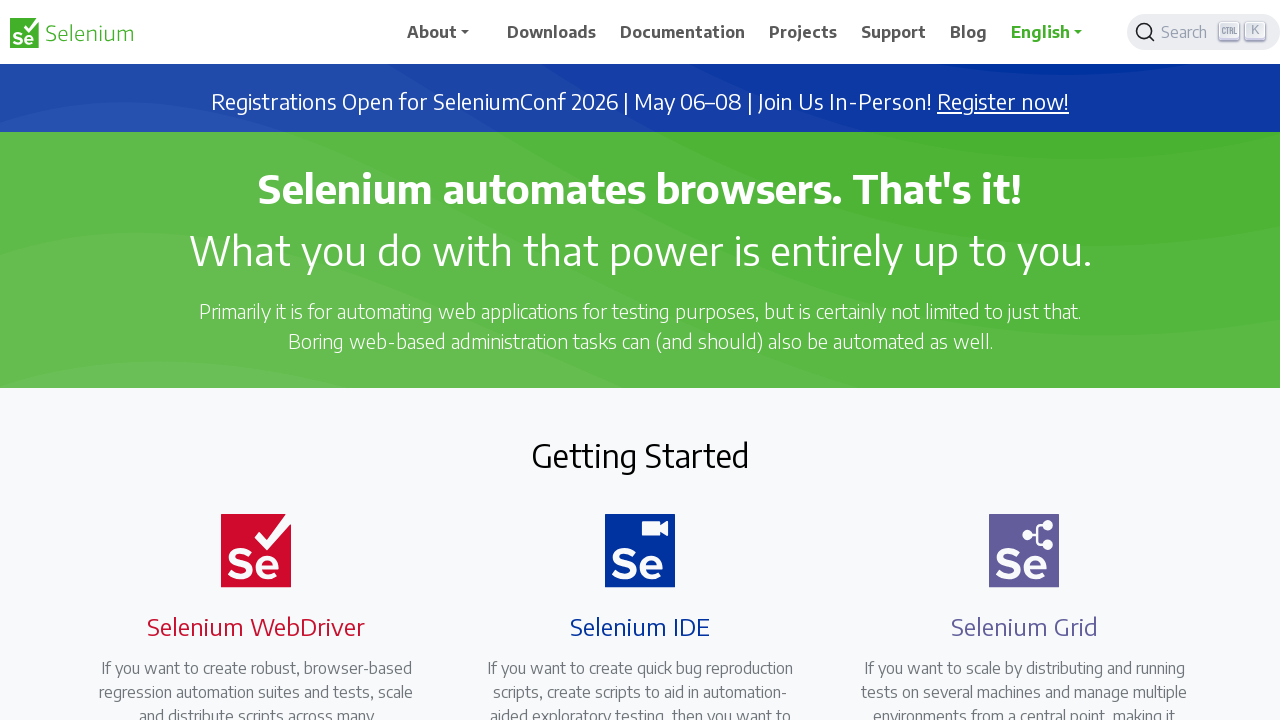

Located the News section heading element
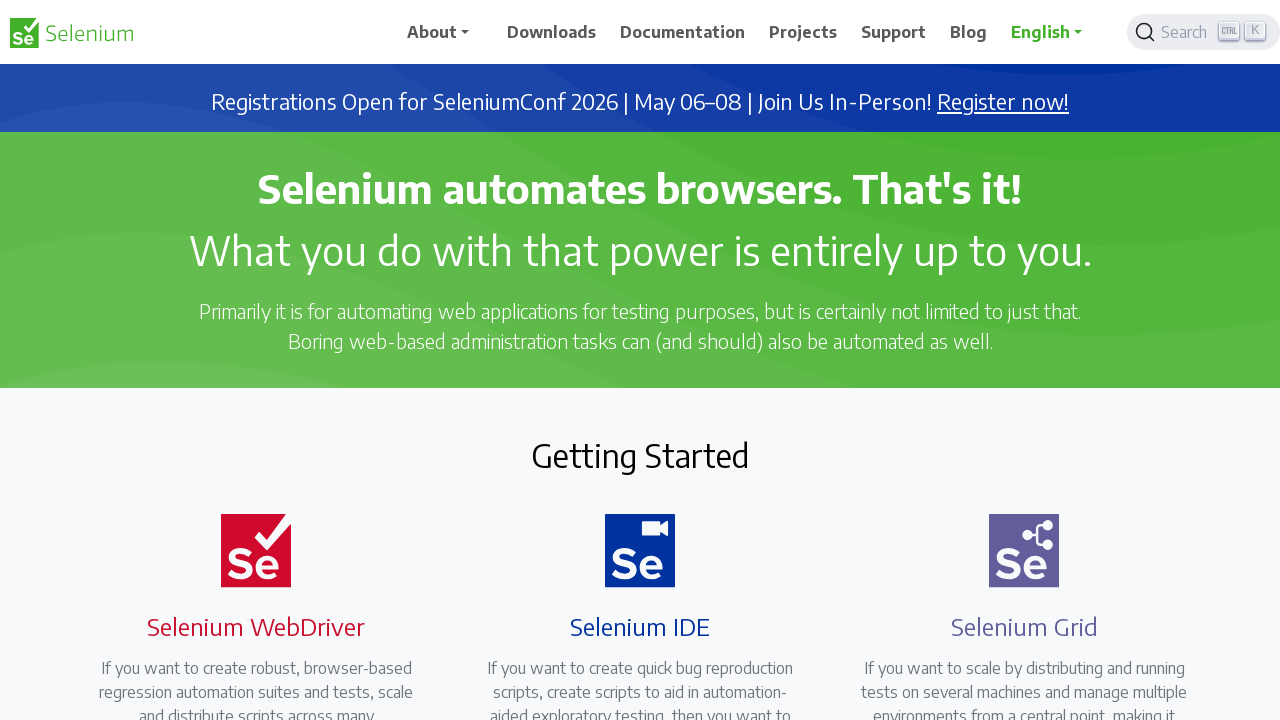

Scrolled the page to bring News section heading into view
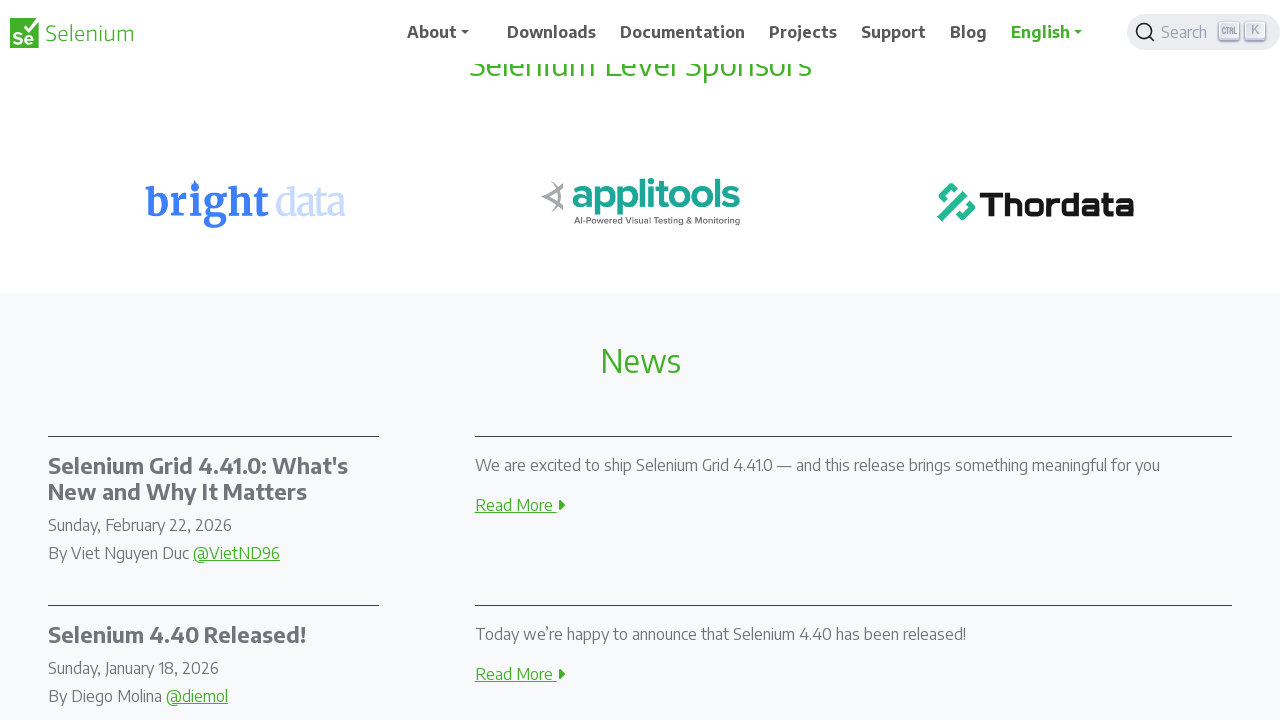

News section heading is now visible on the page
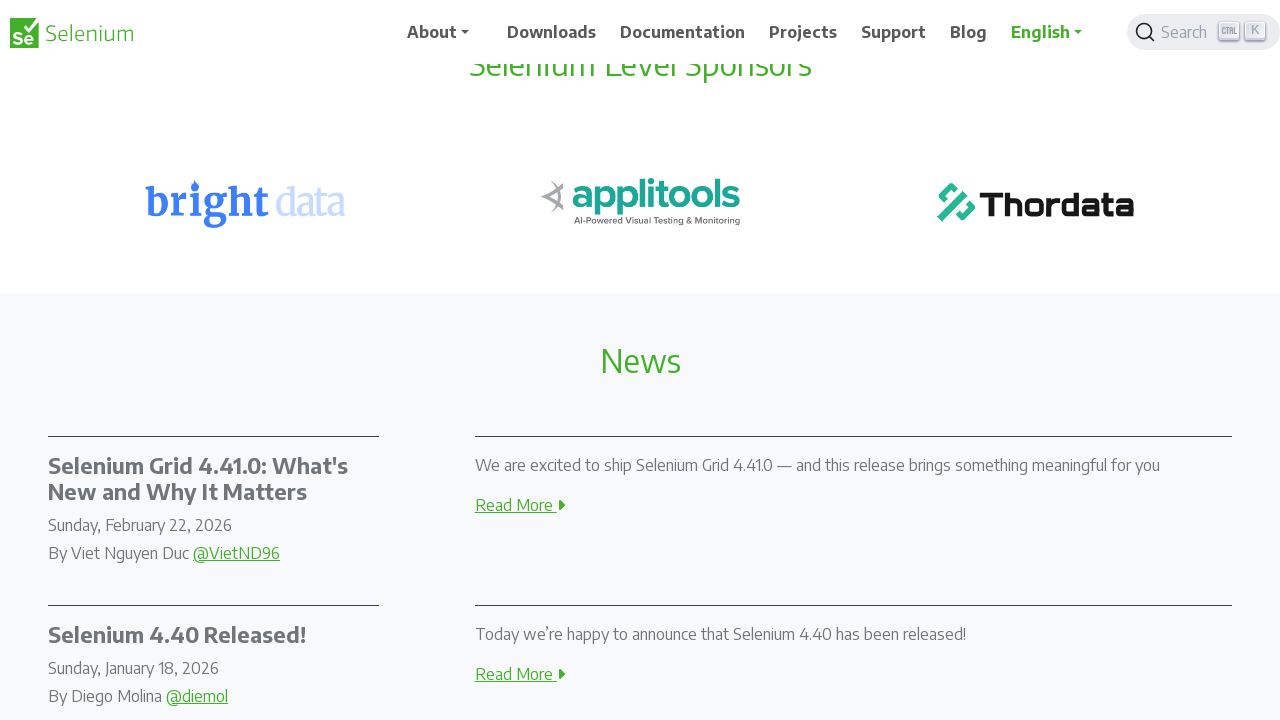

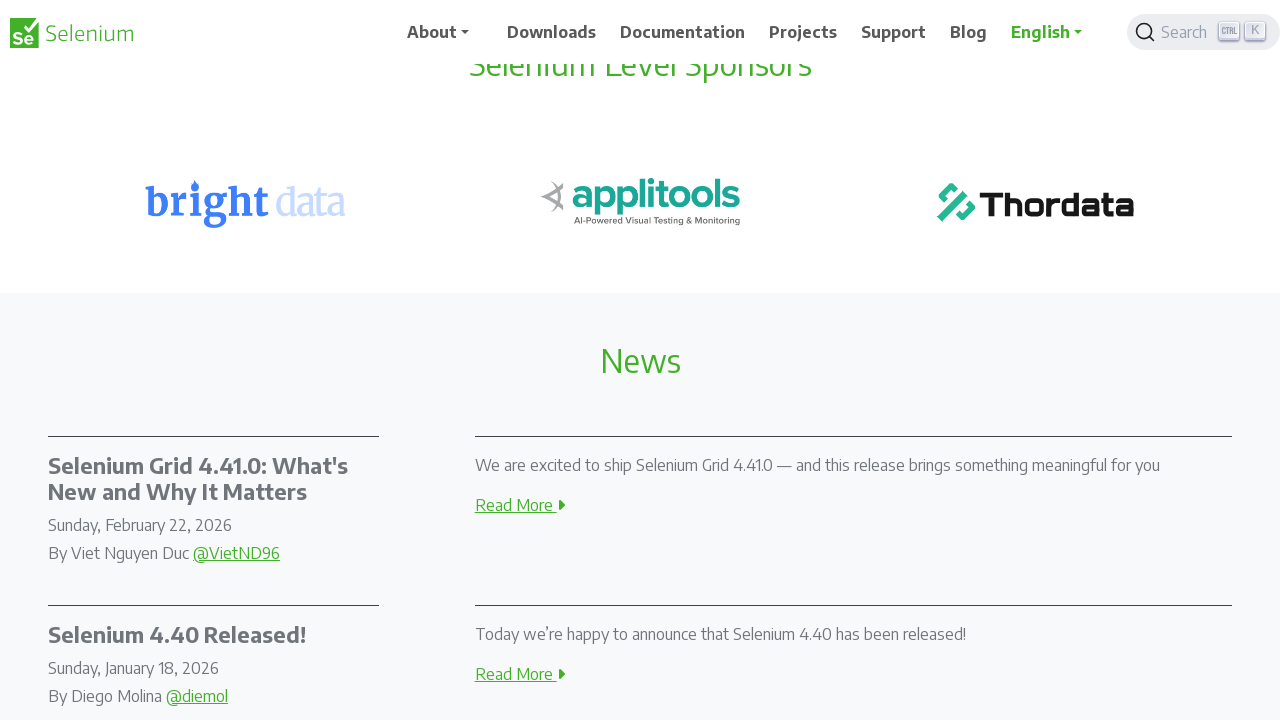